Tests clicking the "Contato" link and verifies navigation to the contact page

Starting URL: https://www.ifmg.edu.br/sabara

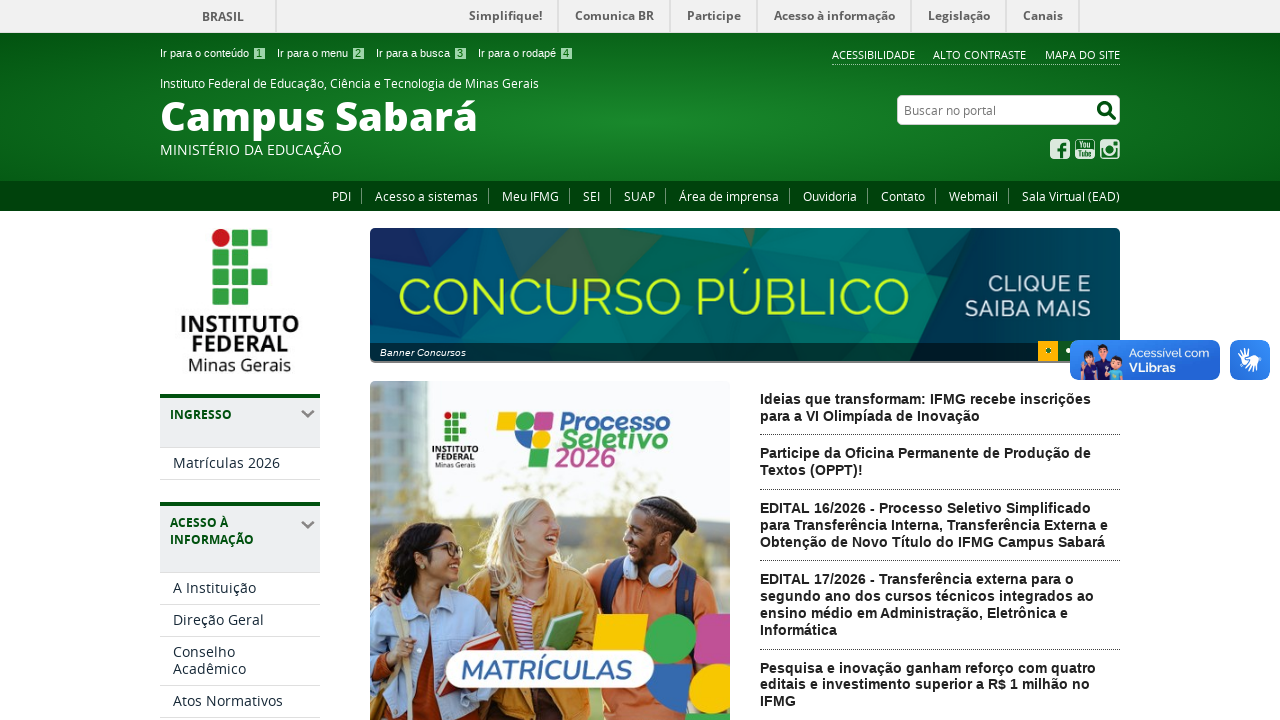

Clicked the 'Contato' link at (903, 196) on text=Contato
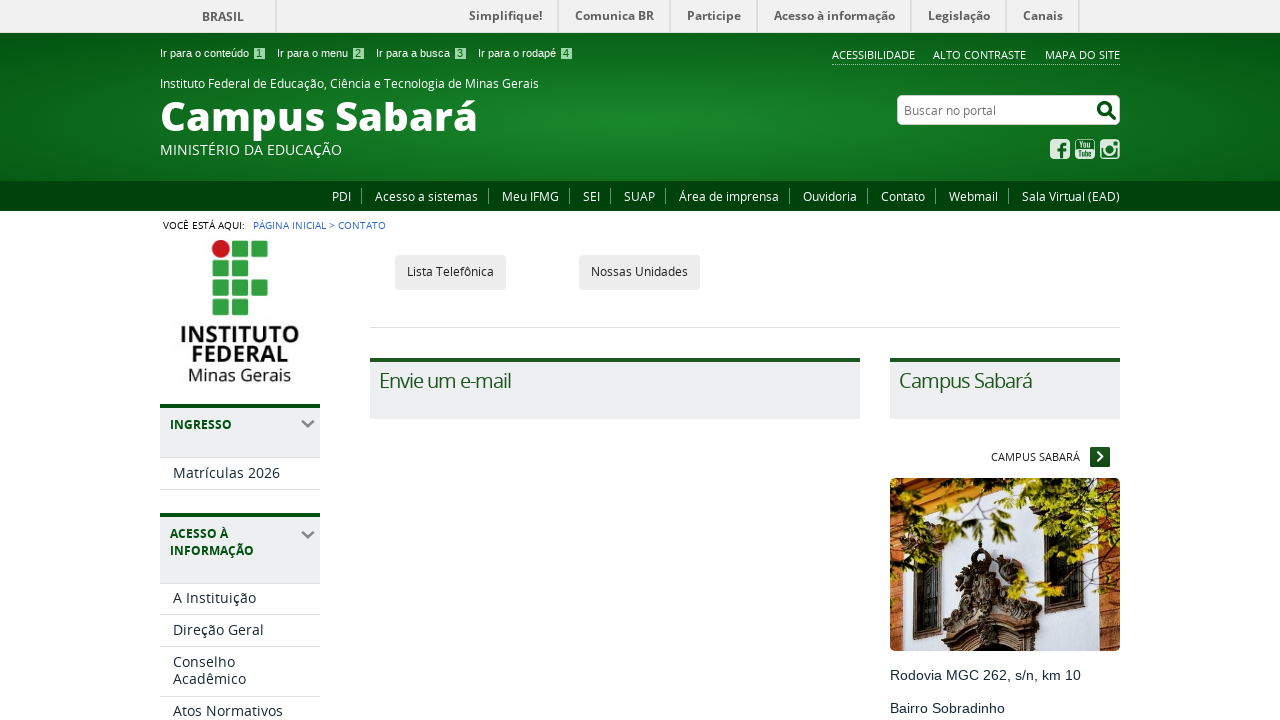

Contact page loaded successfully - title contains 'contato'
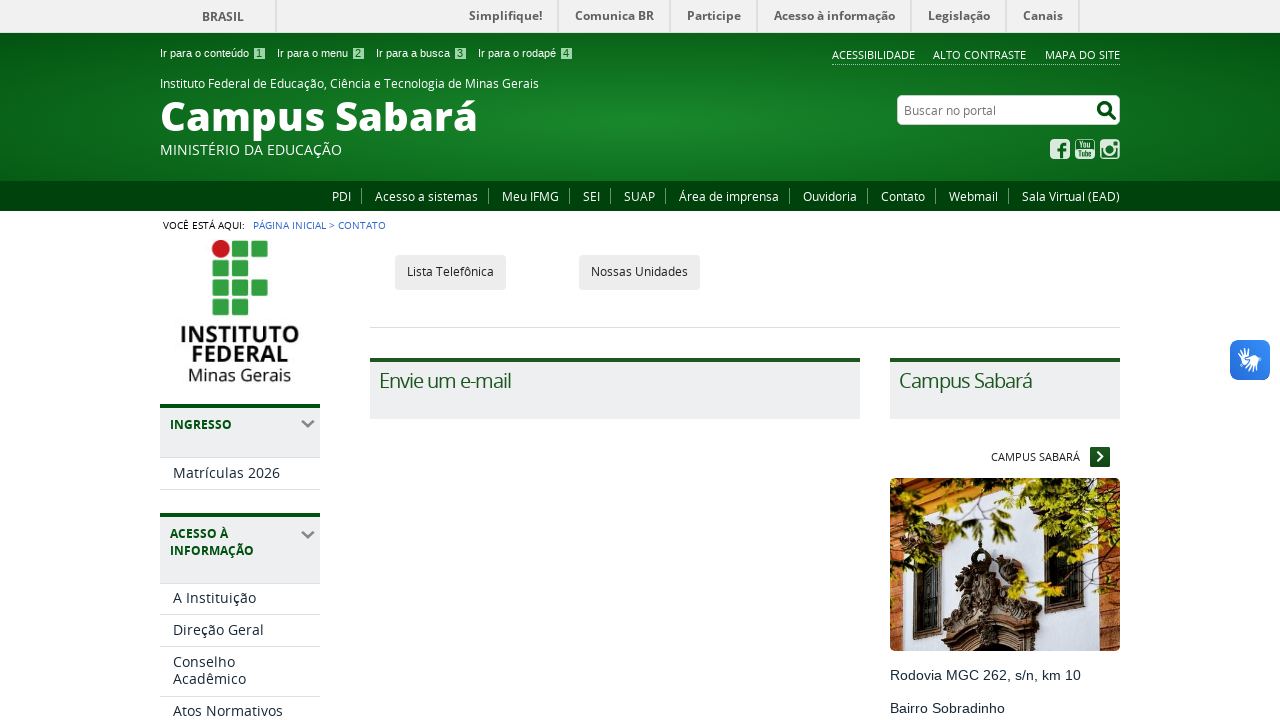

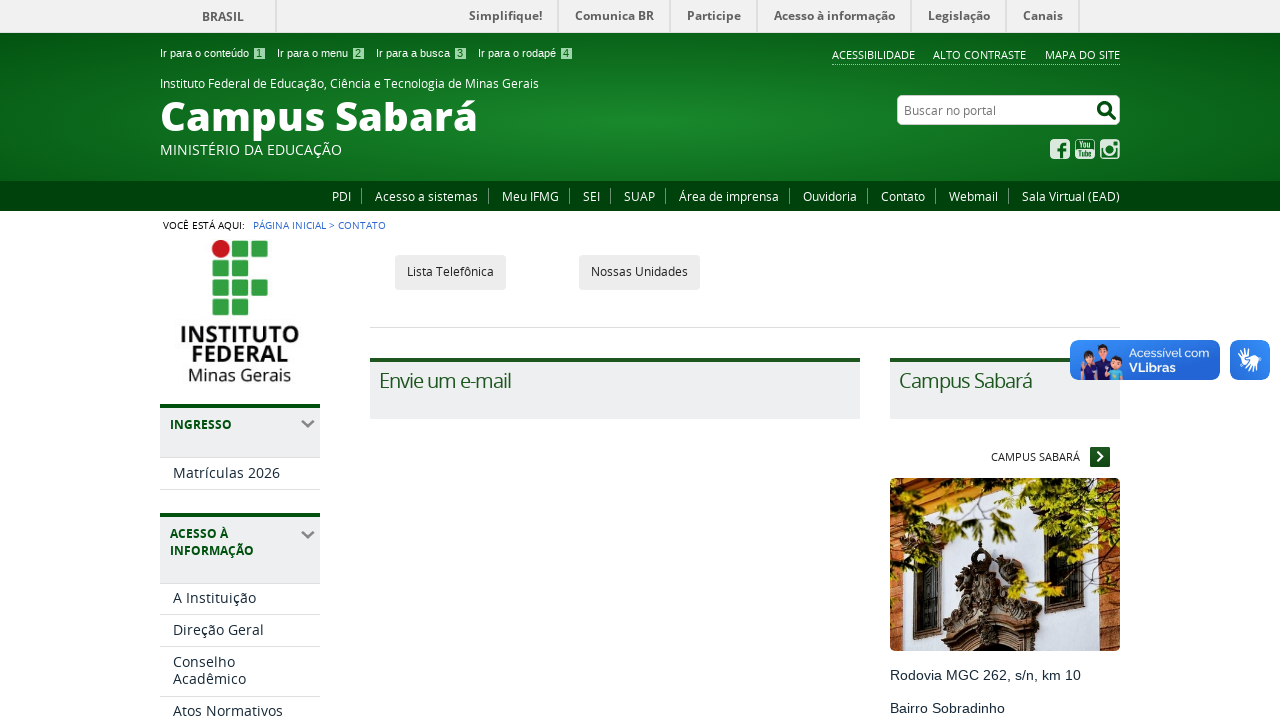